Navigates to OrangeHRM demo site and retrieves the page title

Starting URL: https://opensource-demo.orangehrmlive.com/

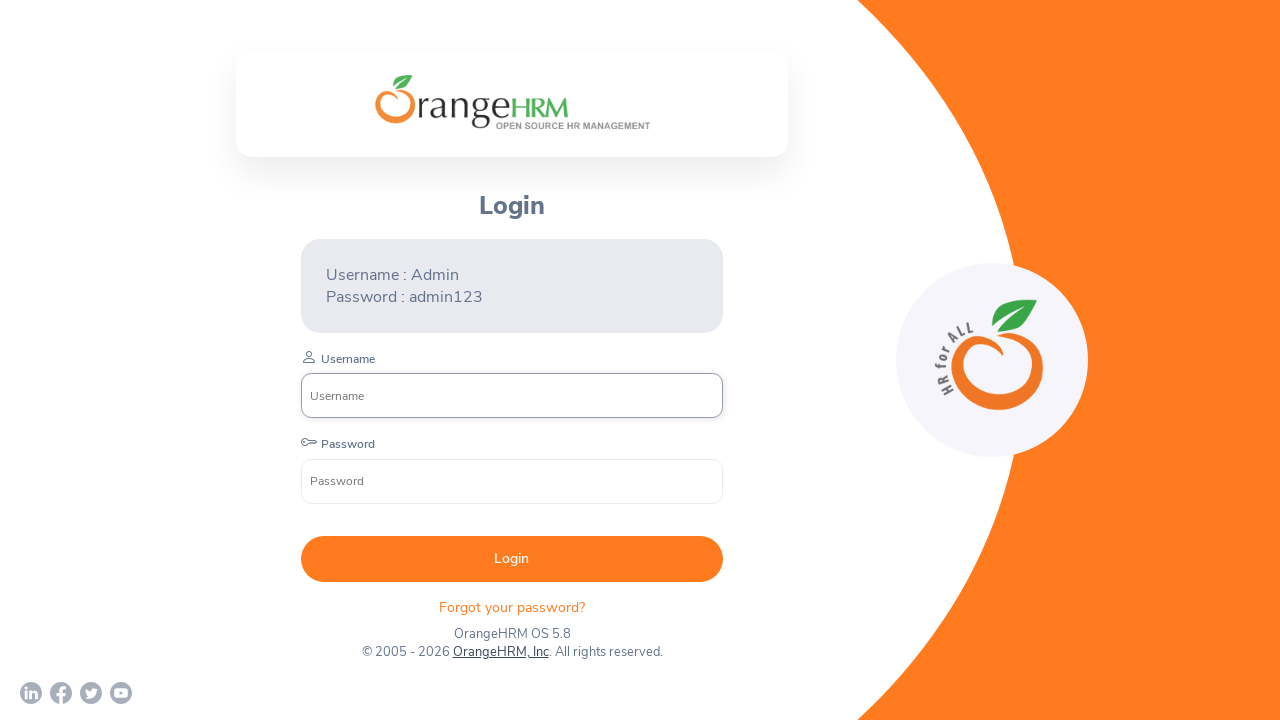

Navigated to OrangeHRM demo site
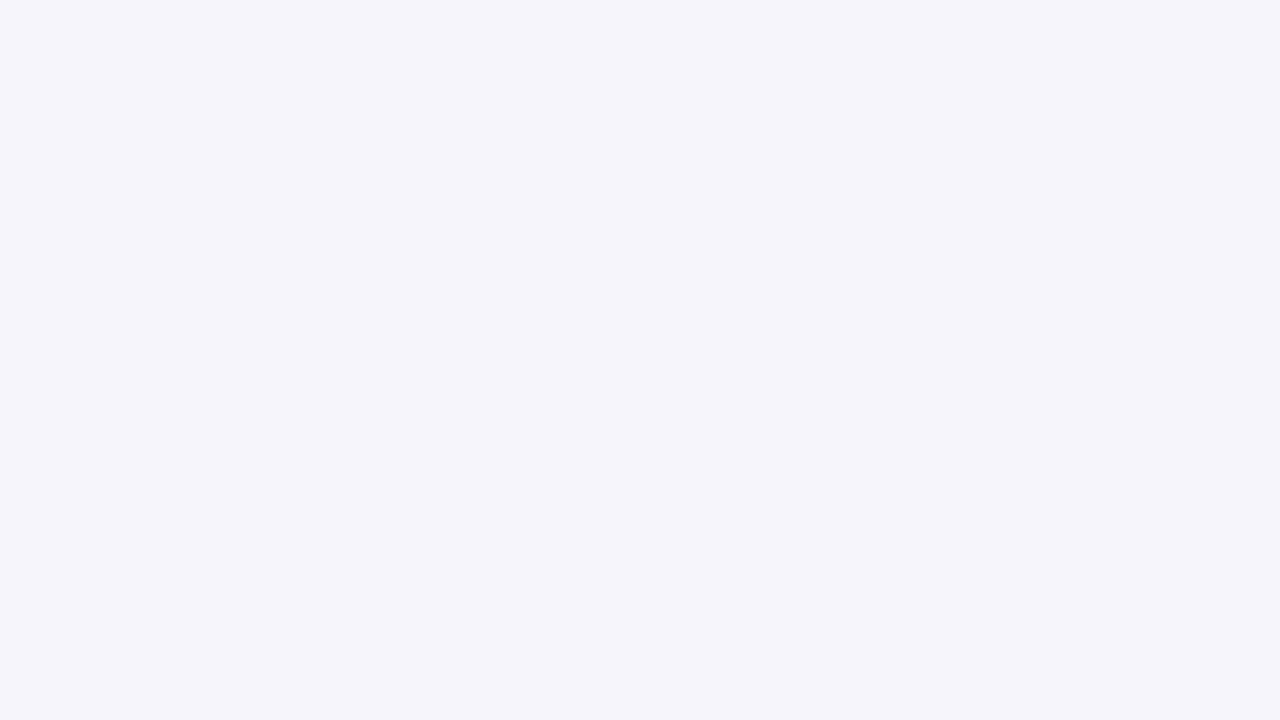

Retrieved page title: OrangeHRM
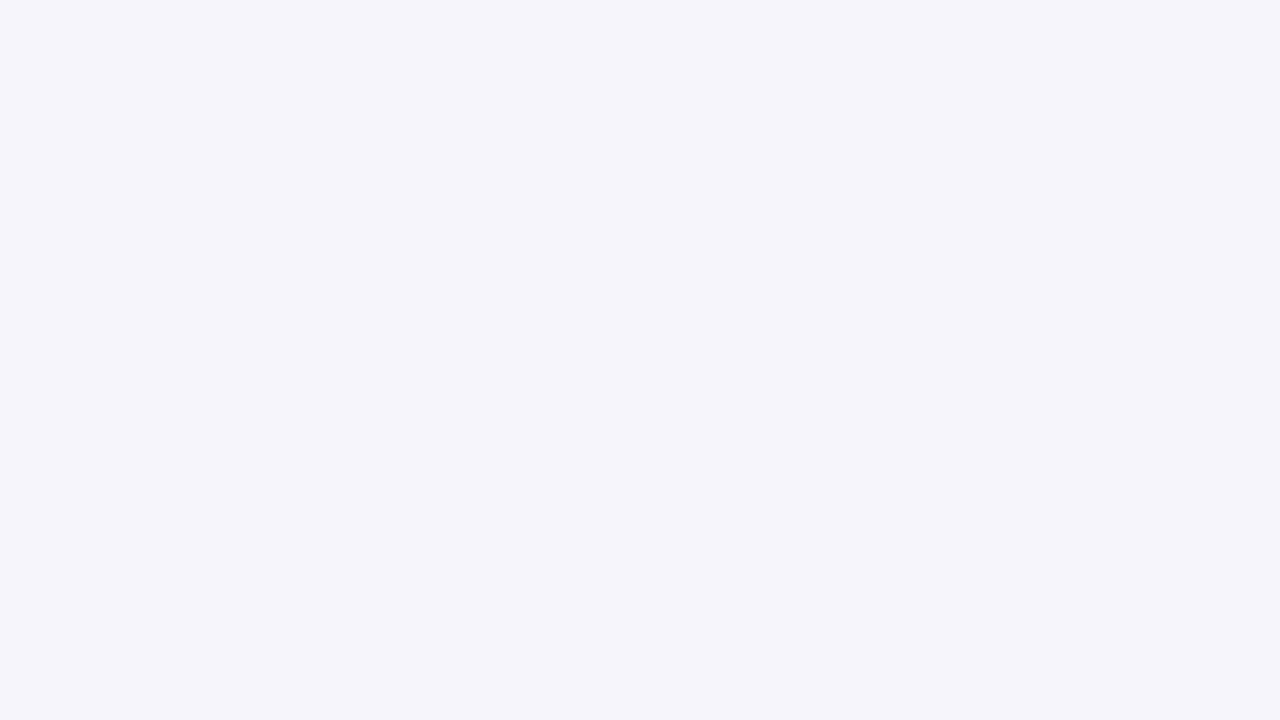

Waited 5 seconds
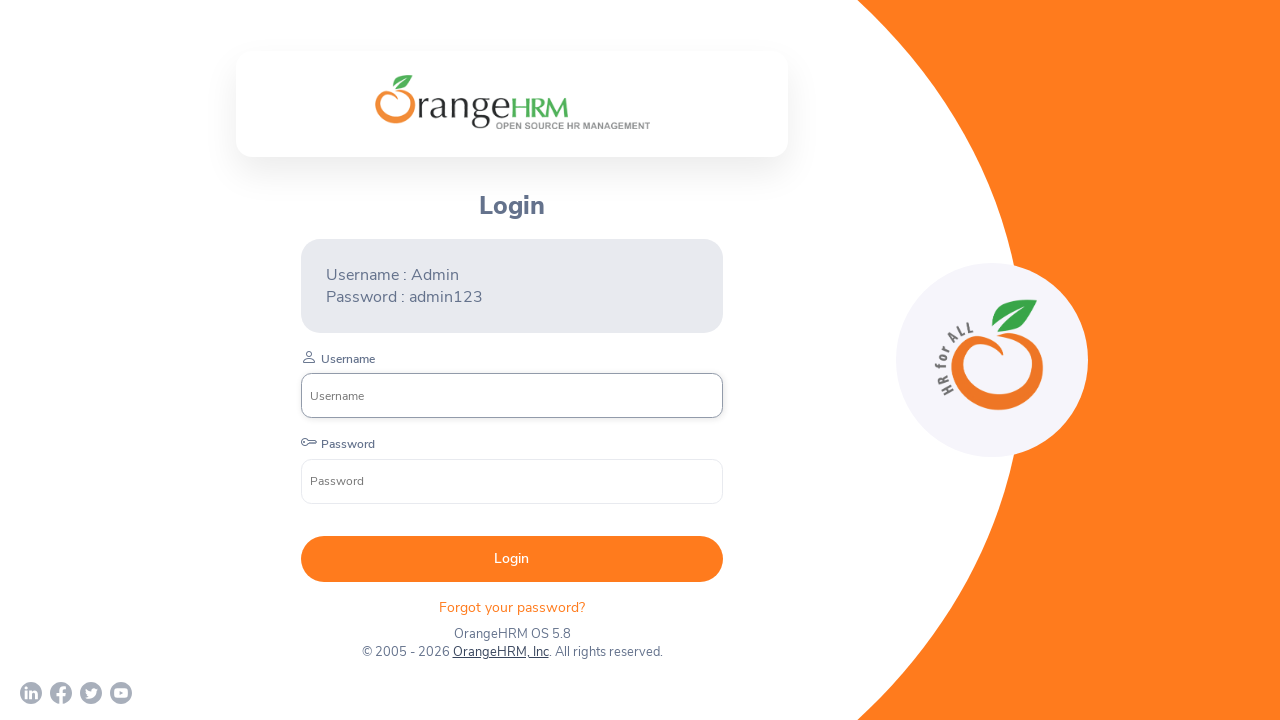

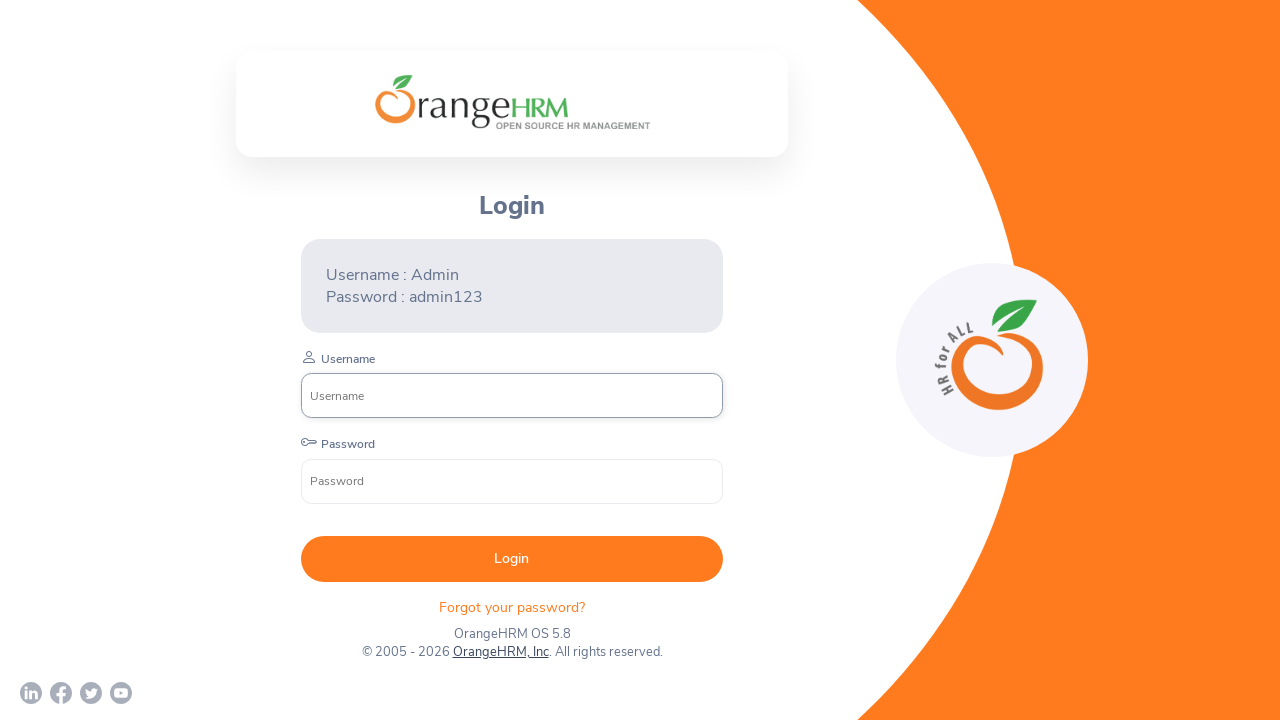